Tests alert functionality by entering a name, triggering an alert, verifying the alert text contains the entered name, and accepting the alert

Starting URL: https://rahulshettyacademy.com/AutomationPractice/

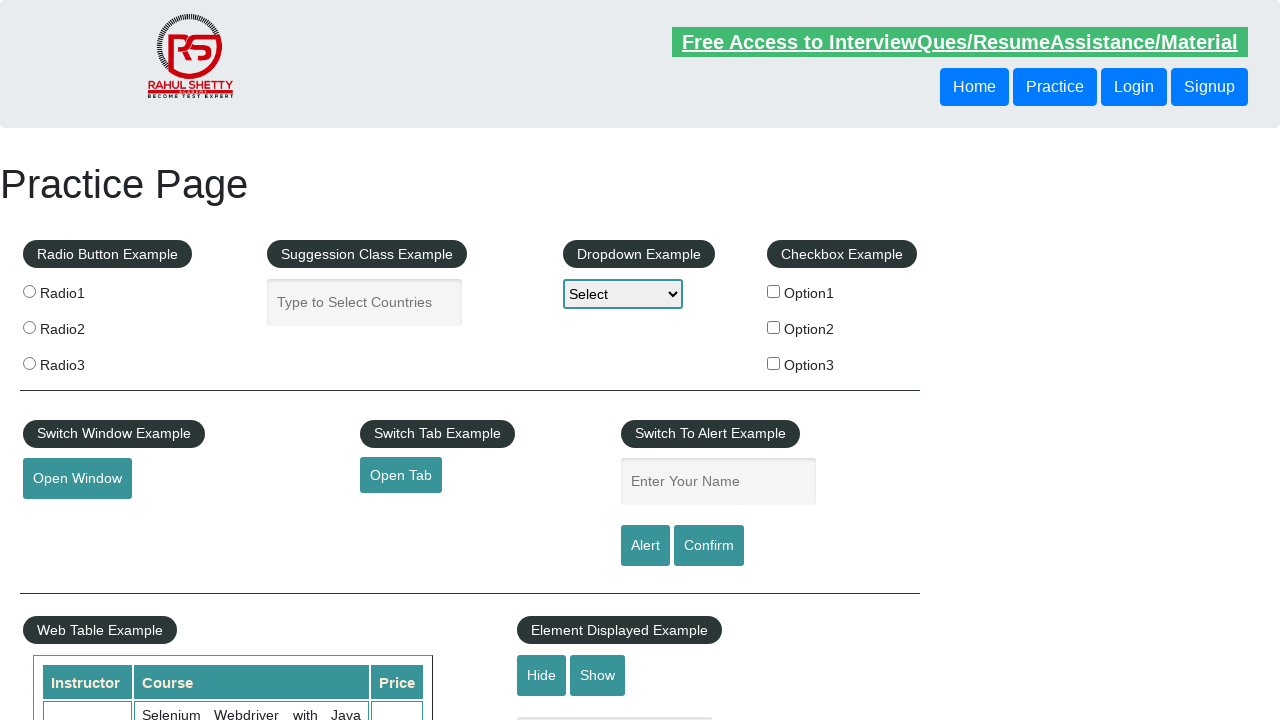

Filled name field with 'Hi' on #name
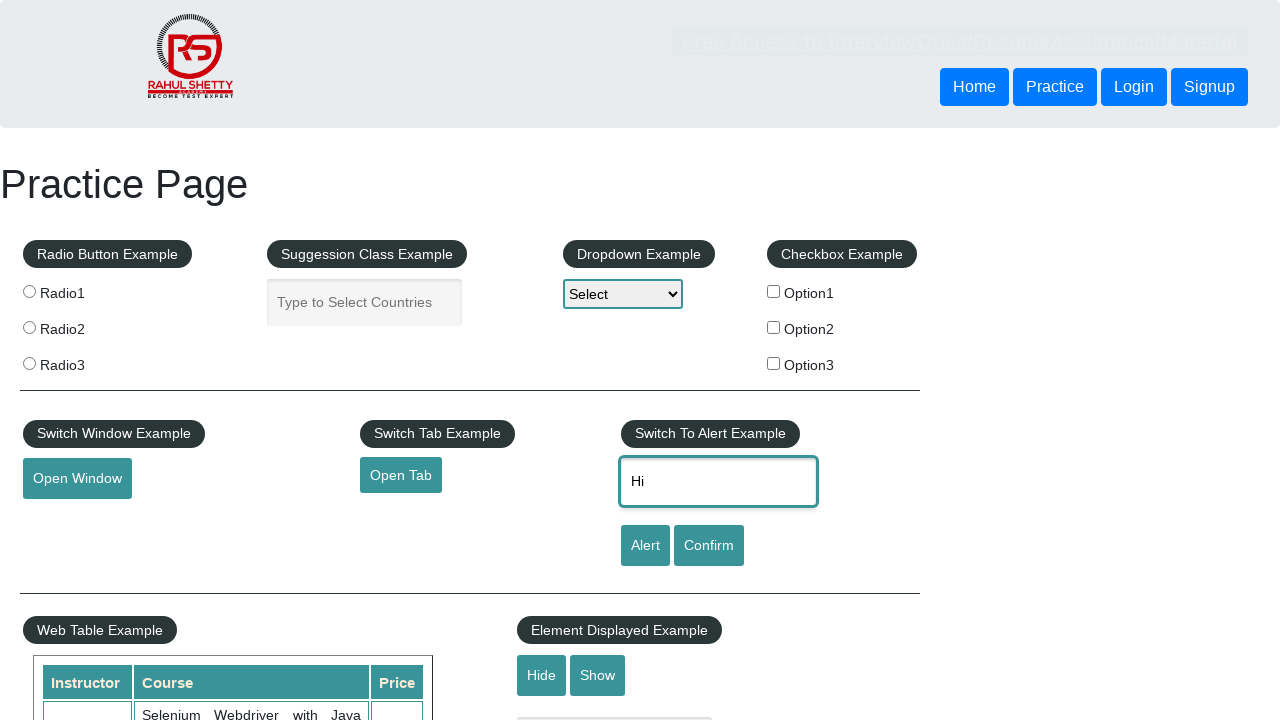

Clicked alert button to trigger alert at (645, 546) on #alertbtn
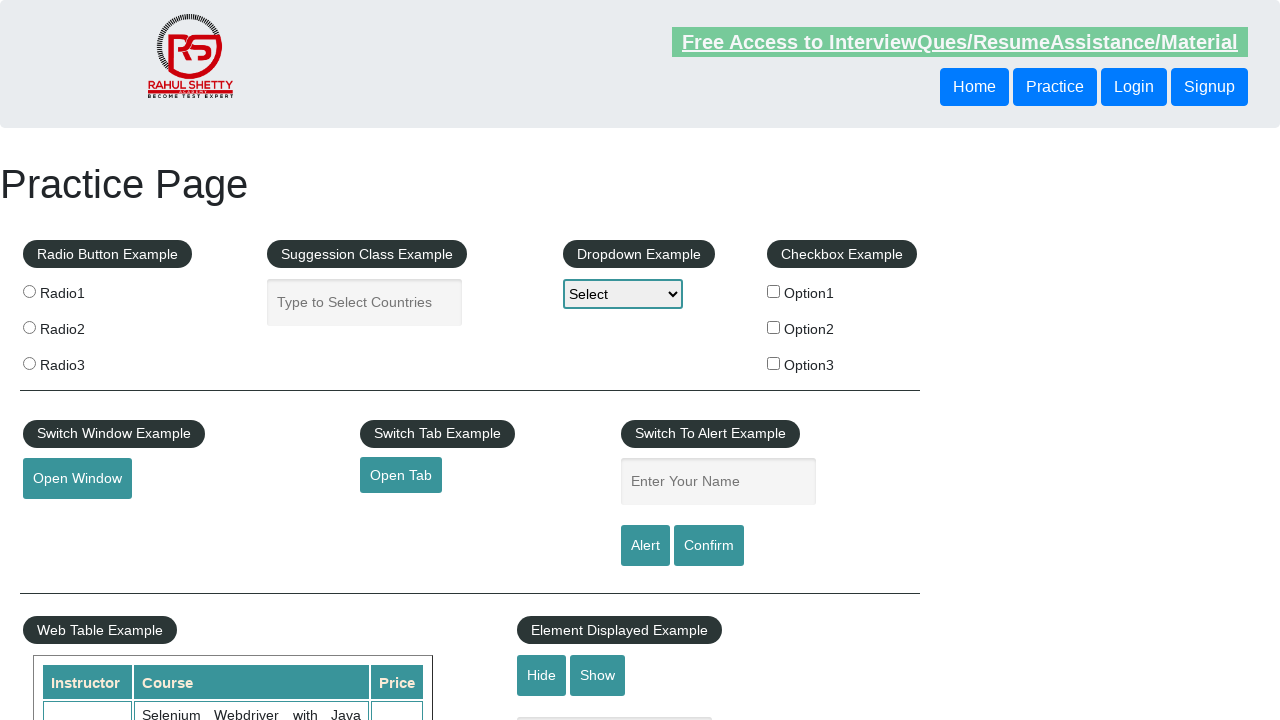

Set up dialog handler to accept alerts
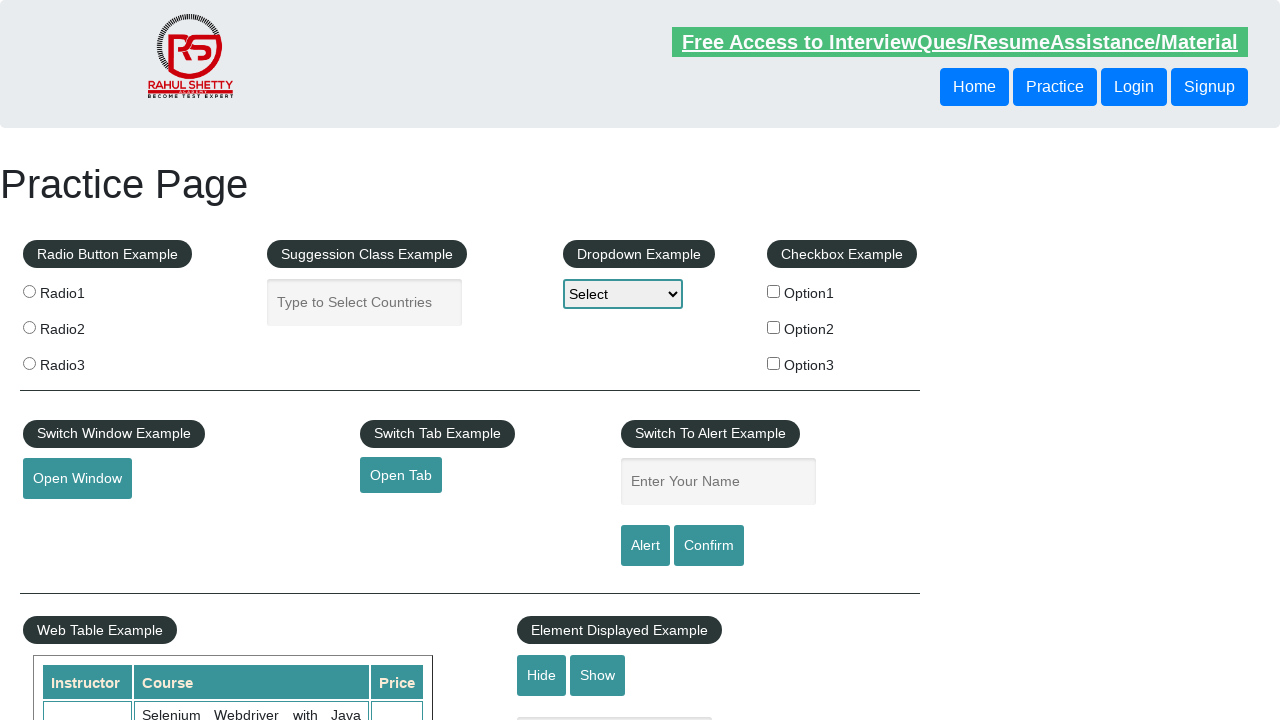

Clicked alert button and accepted the alert dialog at (645, 546) on #alertbtn
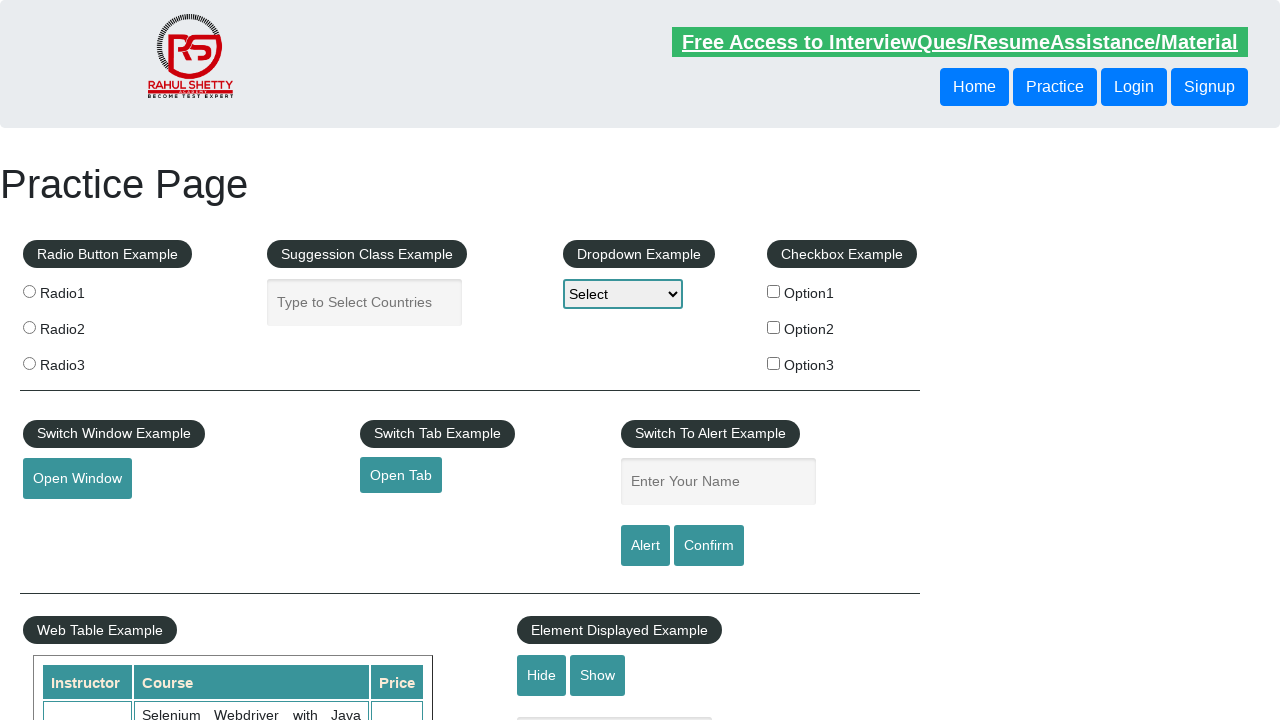

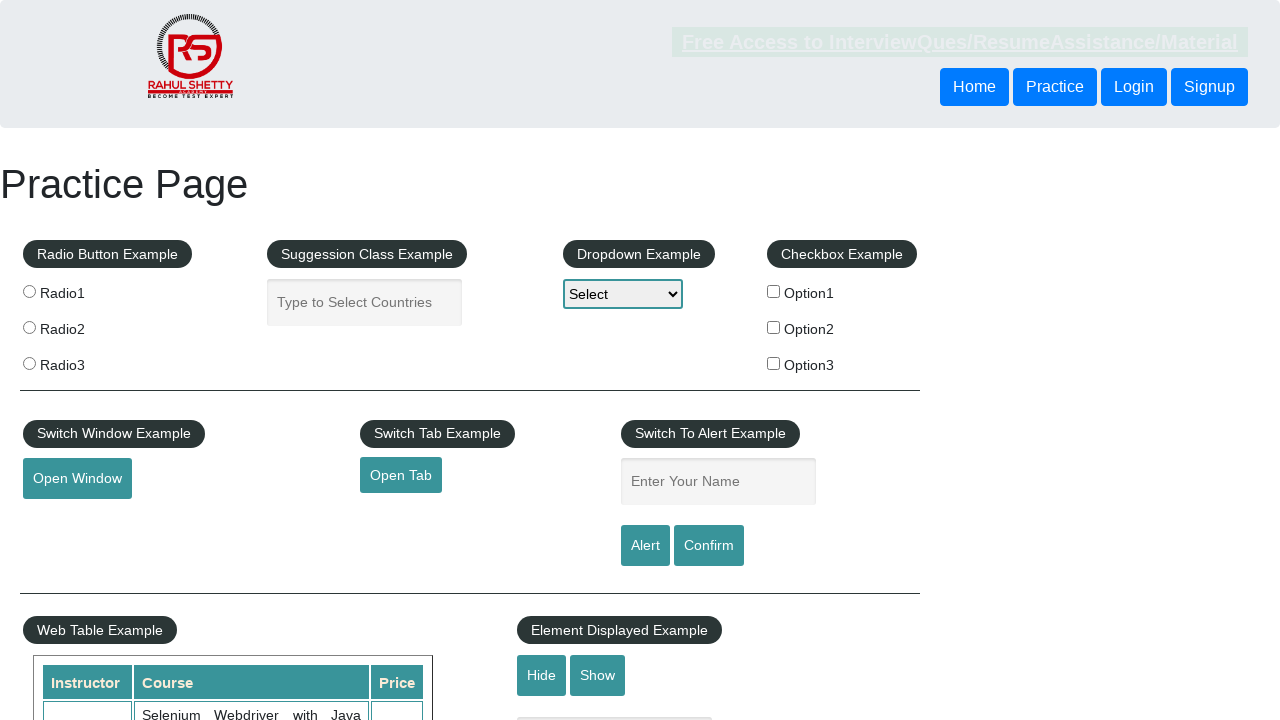